Tests browser back button navigation between filter views

Starting URL: https://demo.playwright.dev/todomvc

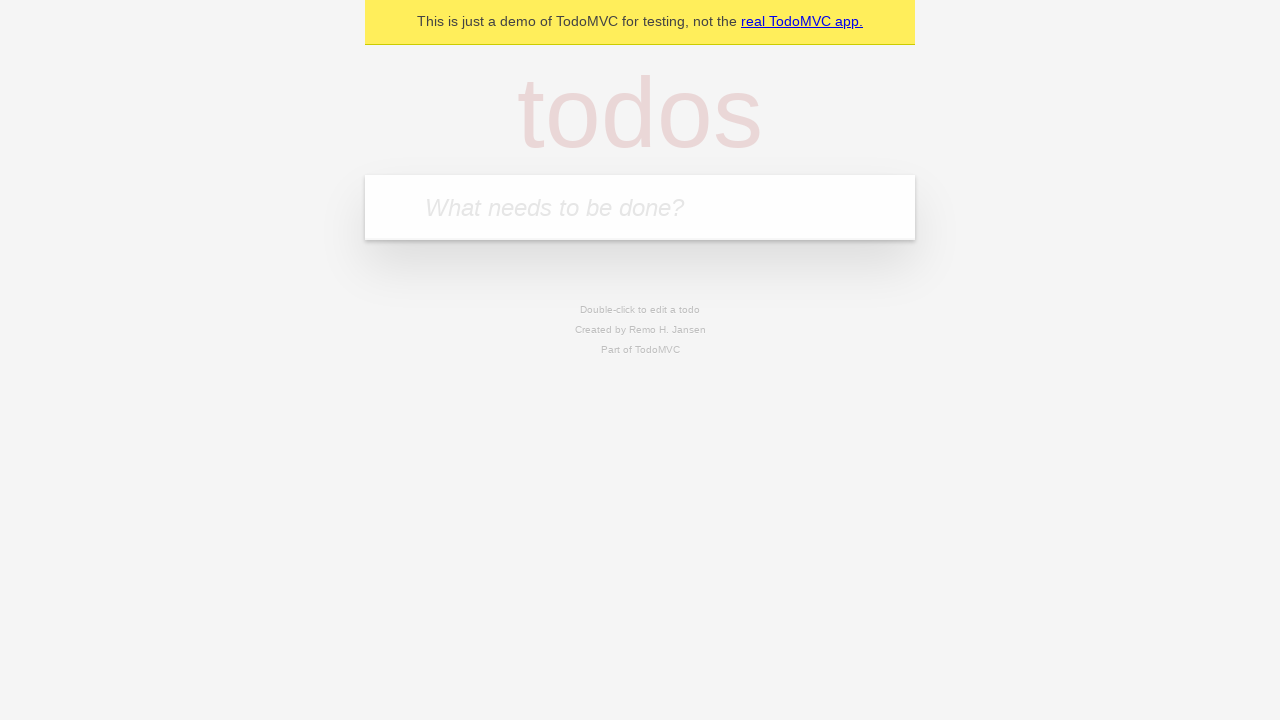

Filled first todo item 'buy some cheese' on internal:attr=[placeholder="What needs to be done?"i]
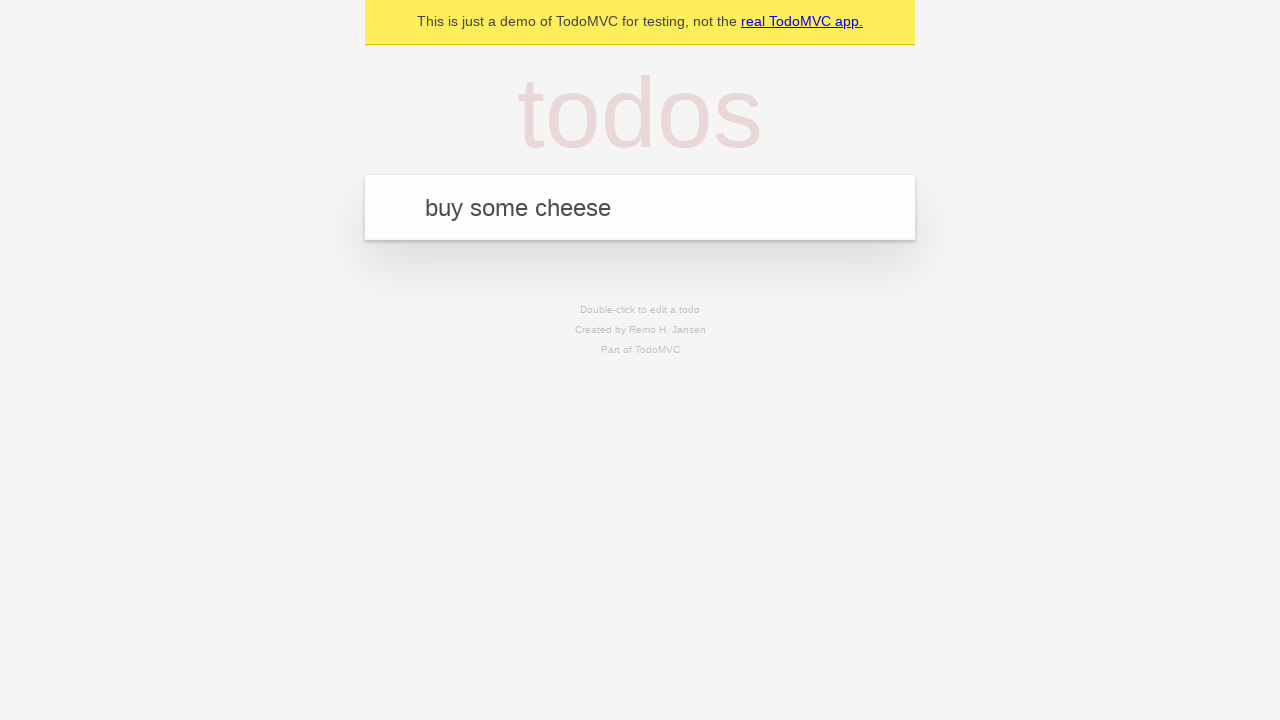

Pressed Enter to add first todo on internal:attr=[placeholder="What needs to be done?"i]
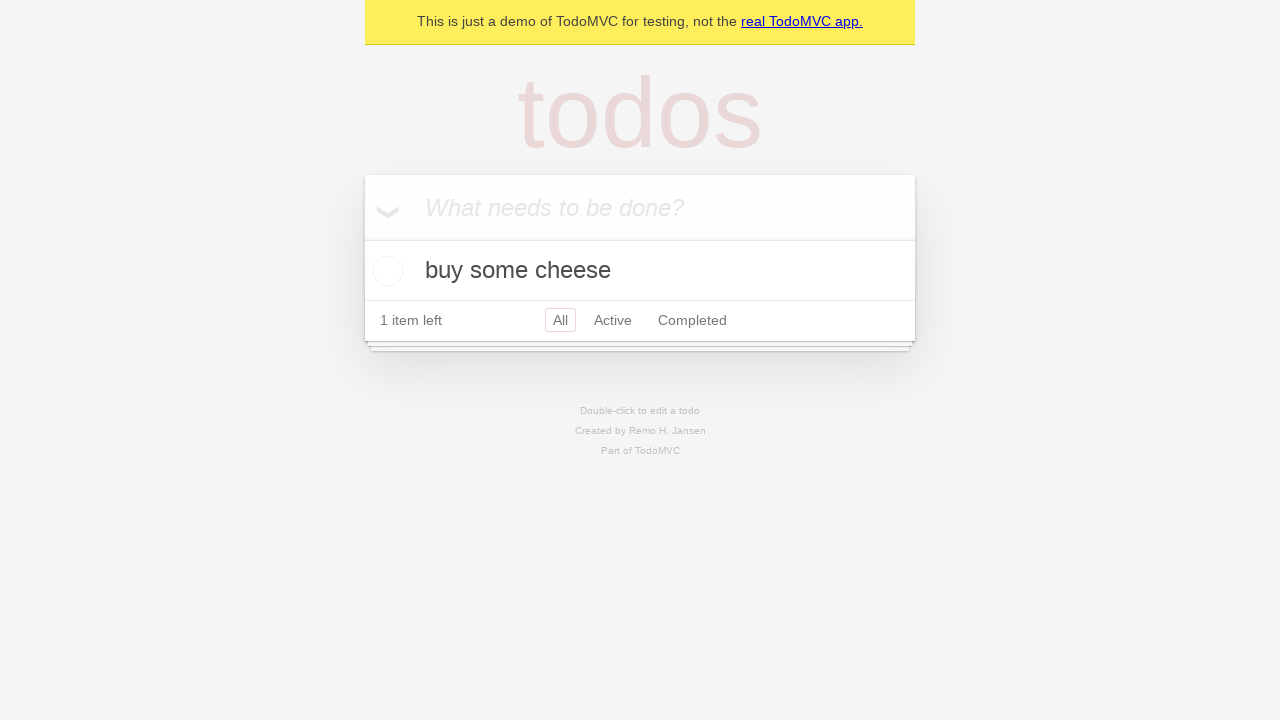

Filled second todo item 'feed the cat' on internal:attr=[placeholder="What needs to be done?"i]
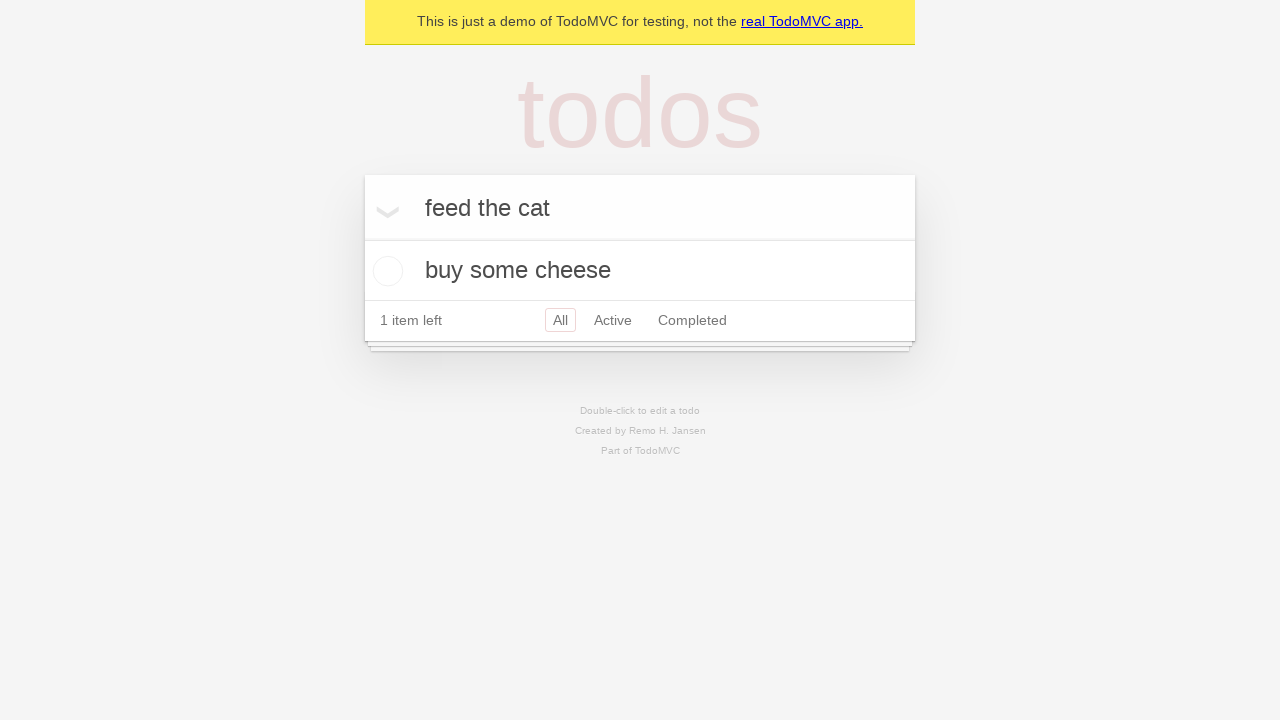

Pressed Enter to add second todo on internal:attr=[placeholder="What needs to be done?"i]
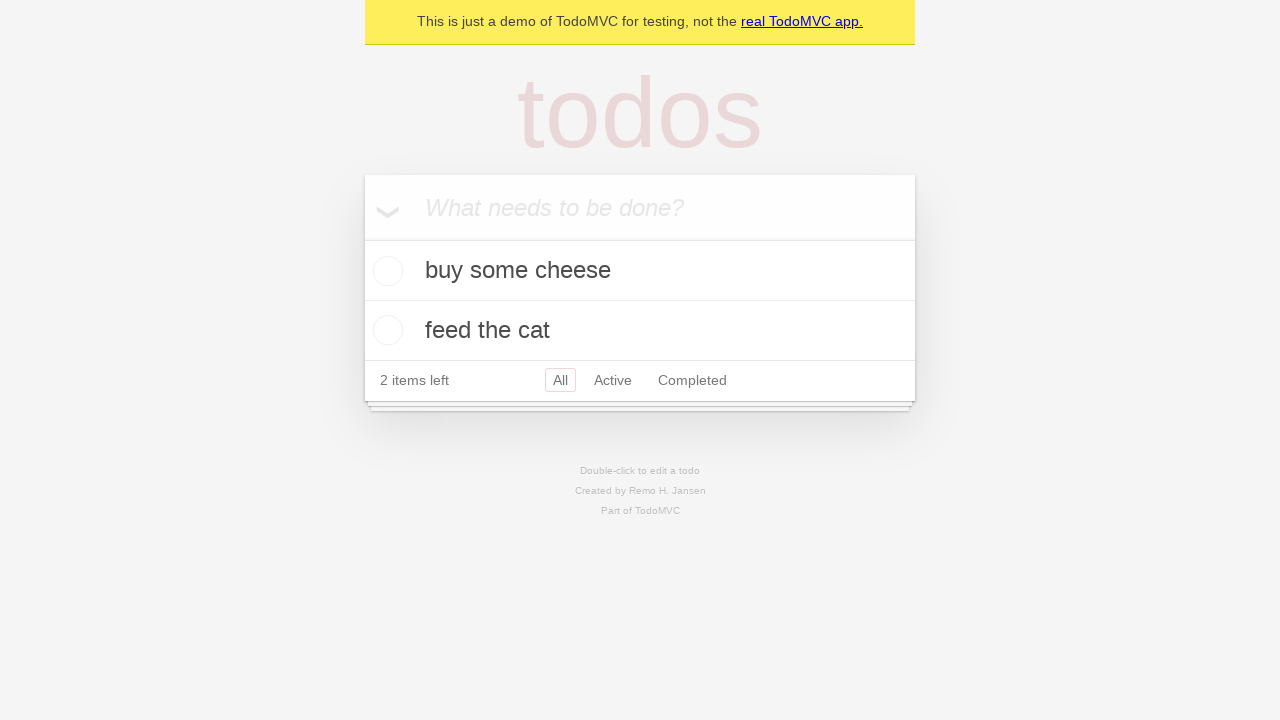

Filled third todo item 'book a doctors appointment' on internal:attr=[placeholder="What needs to be done?"i]
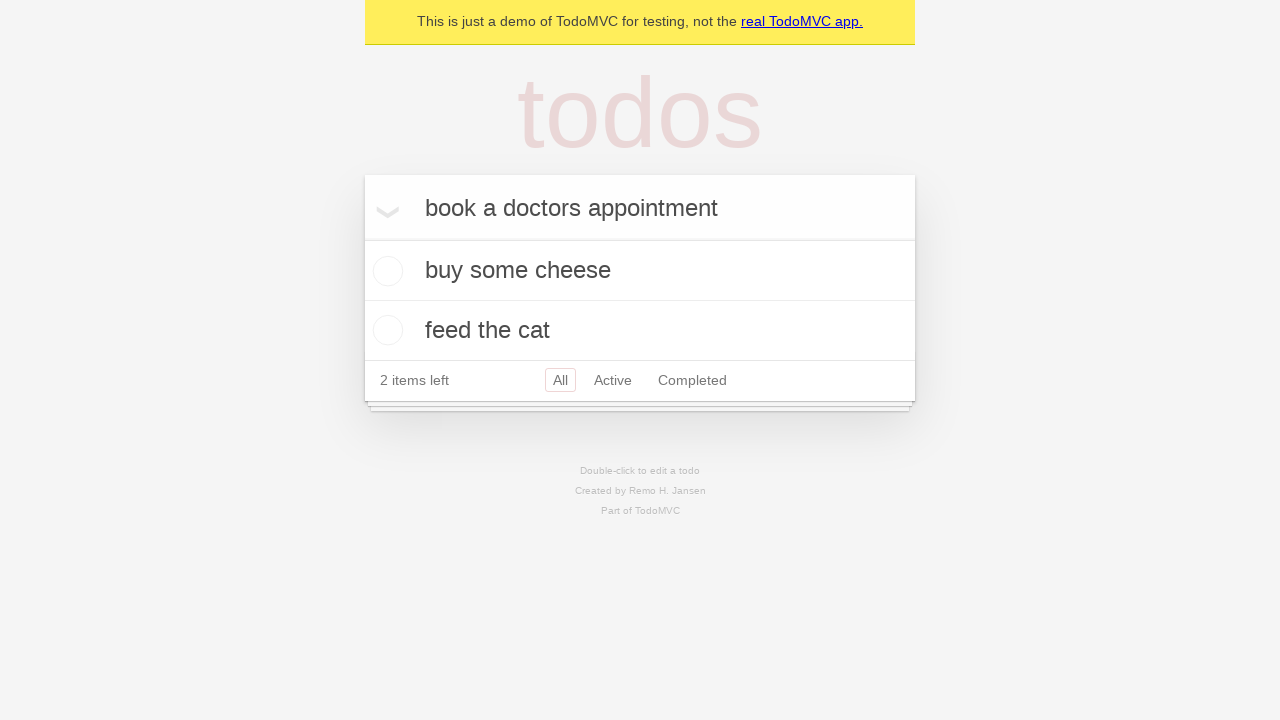

Pressed Enter to add third todo on internal:attr=[placeholder="What needs to be done?"i]
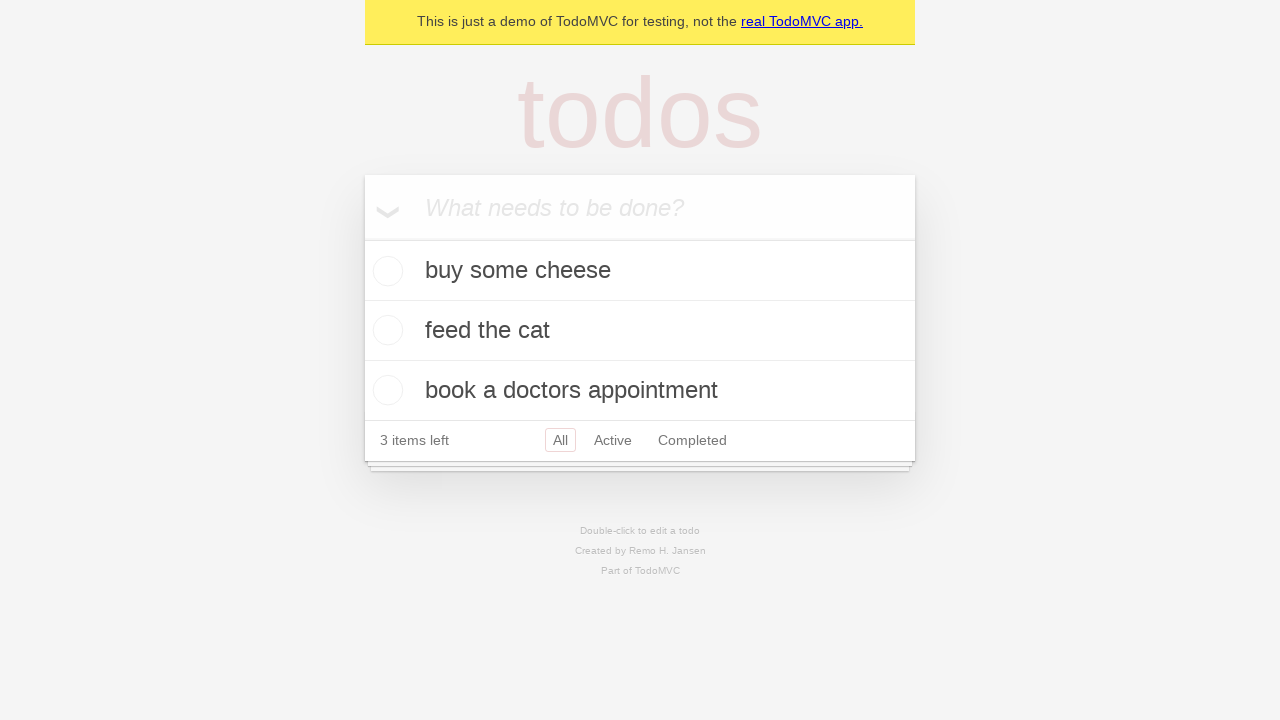

Checked the second todo item as completed at (385, 330) on internal:testid=[data-testid="todo-item"s] >> nth=1 >> internal:role=checkbox
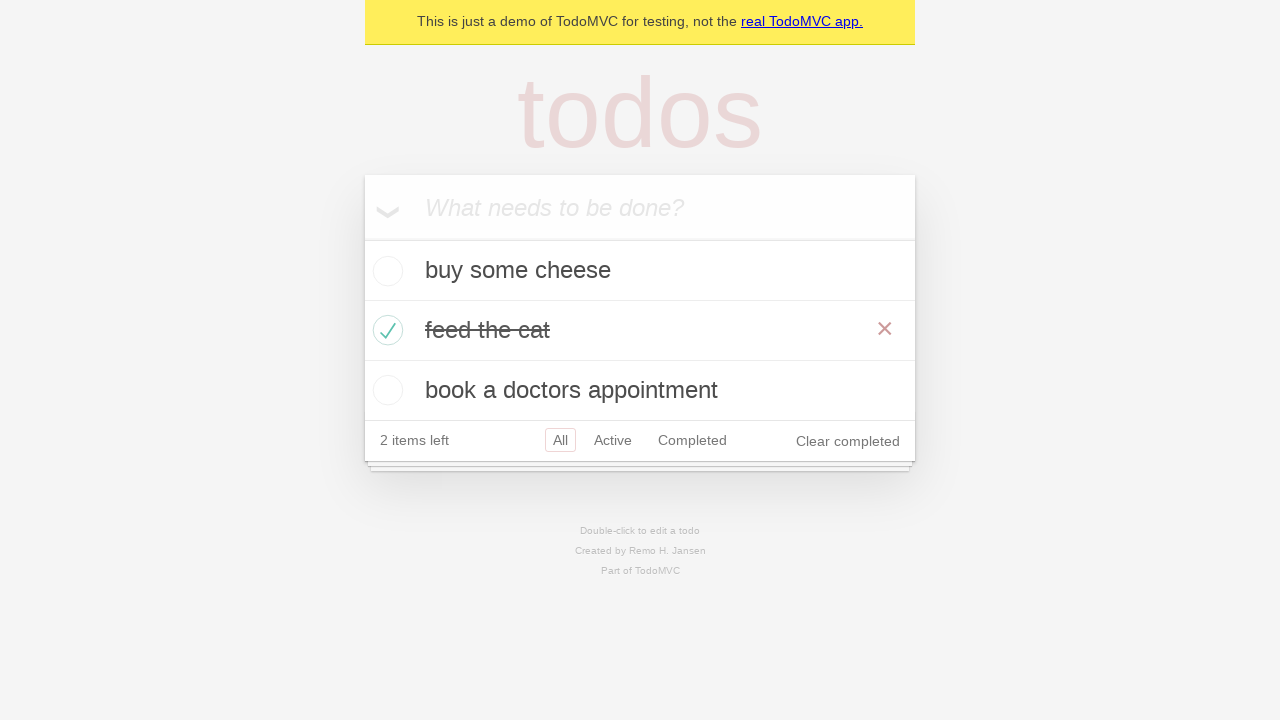

Clicked 'All' filter link at (560, 440) on internal:role=link[name="All"i]
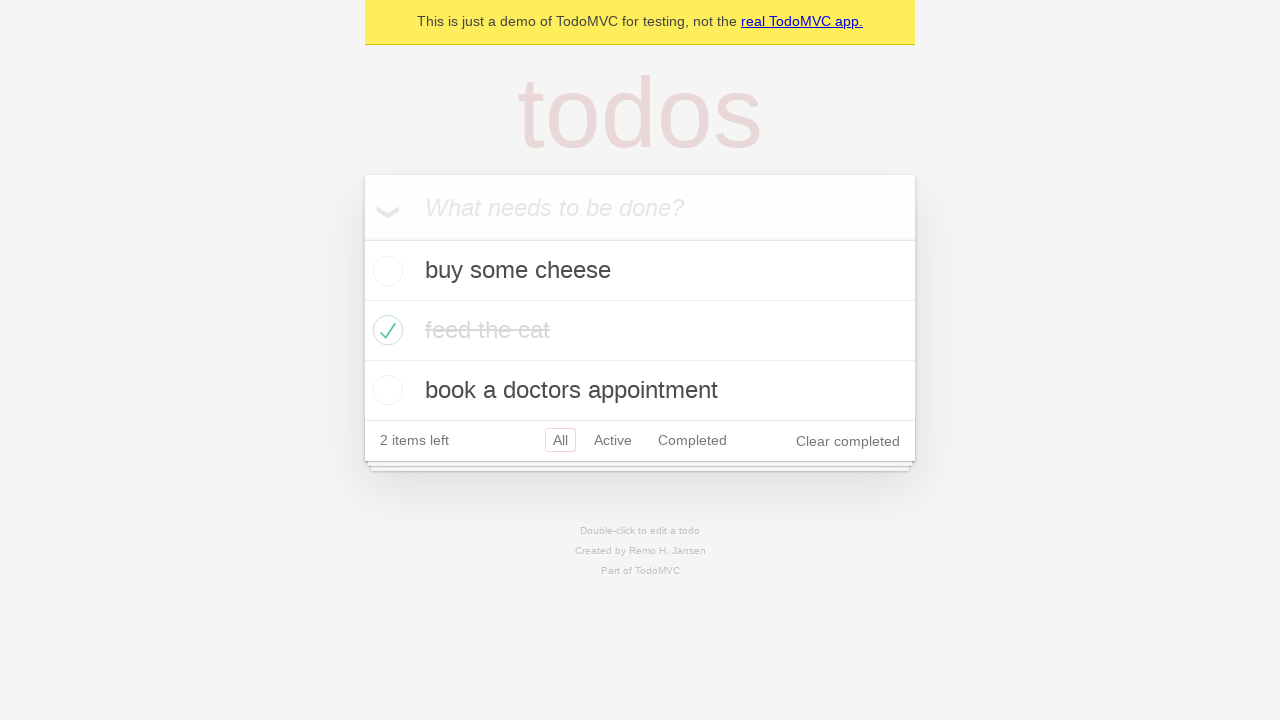

Clicked 'Active' filter link at (613, 440) on internal:role=link[name="Active"i]
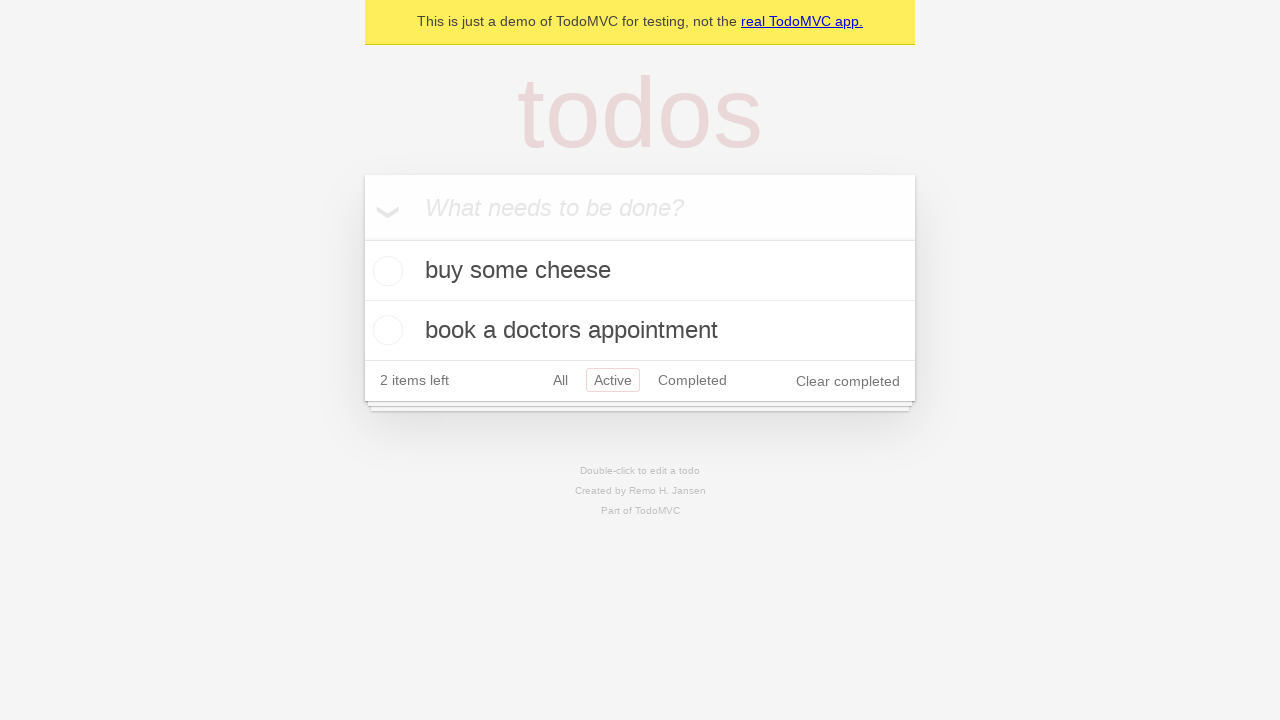

Clicked 'Completed' filter link at (692, 380) on internal:role=link[name="Completed"i]
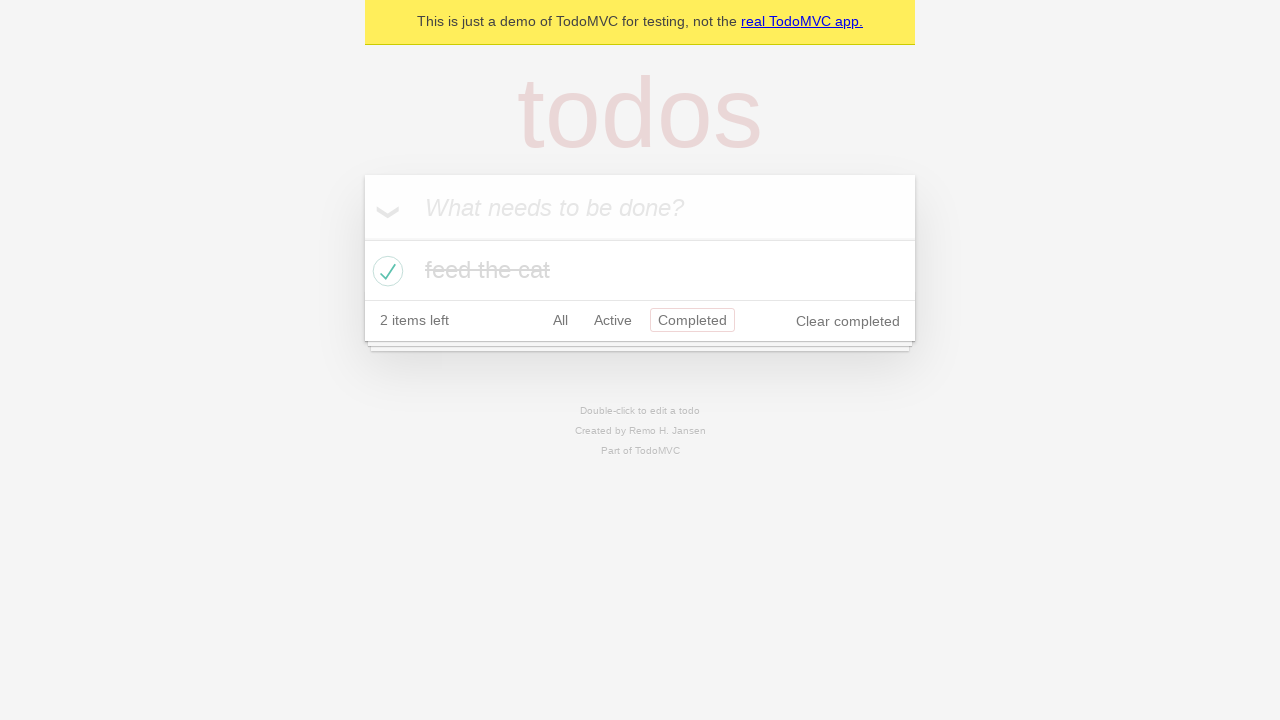

Navigated back using browser back button (from Completed to Active filter)
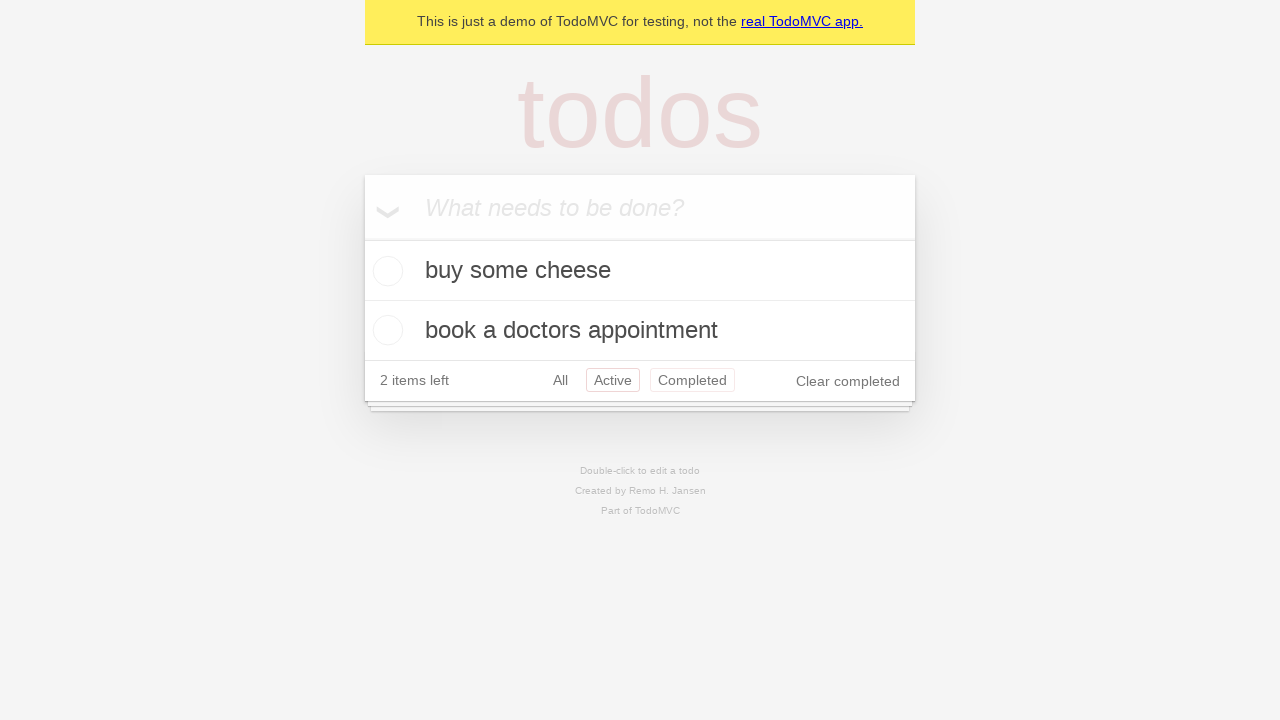

Navigated back using browser back button (from Active to All filter)
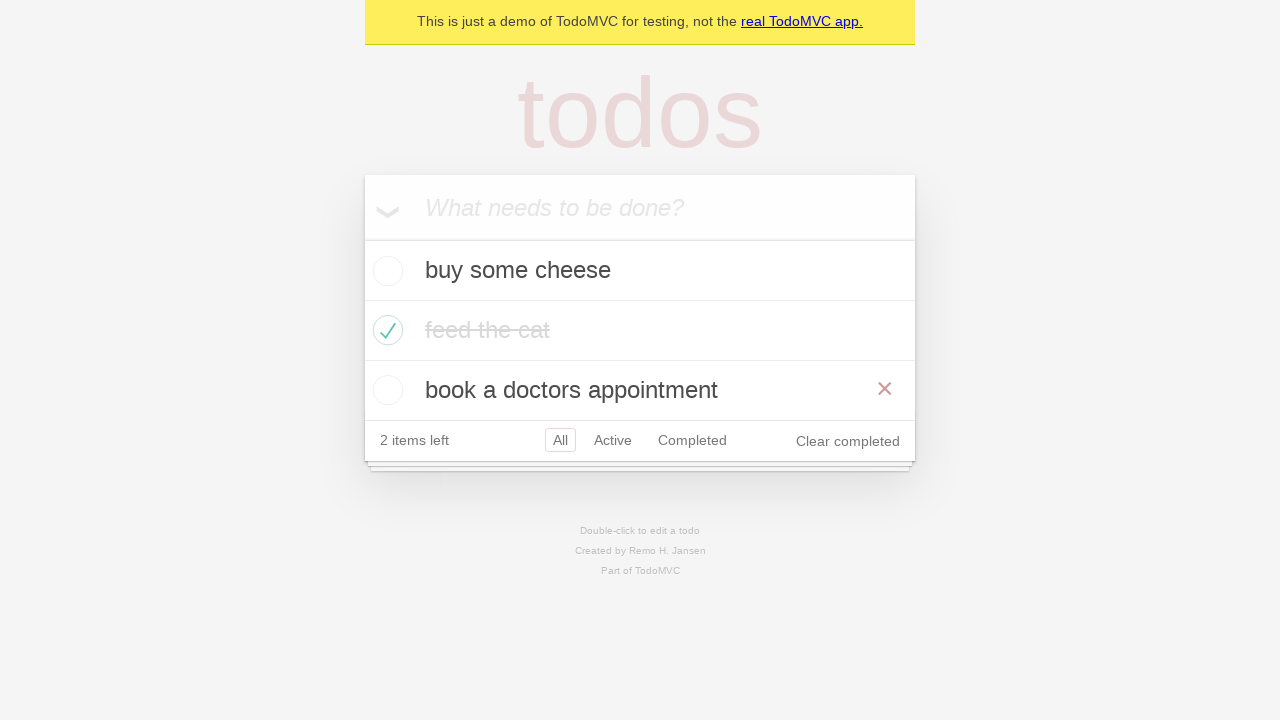

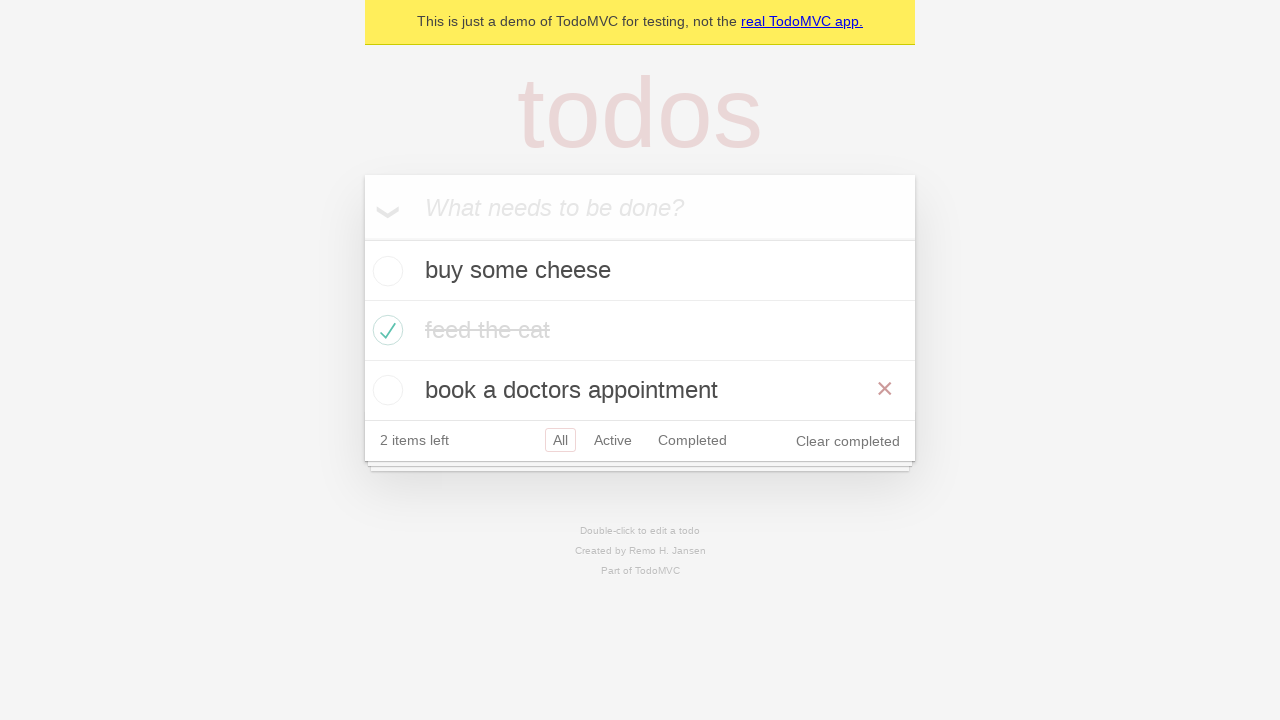